Tests iframe handling by switching between frames, clicking buttons inside frames, and counting the total number of iframes on the page

Starting URL: https://www.leafground.com/frame.xhtml

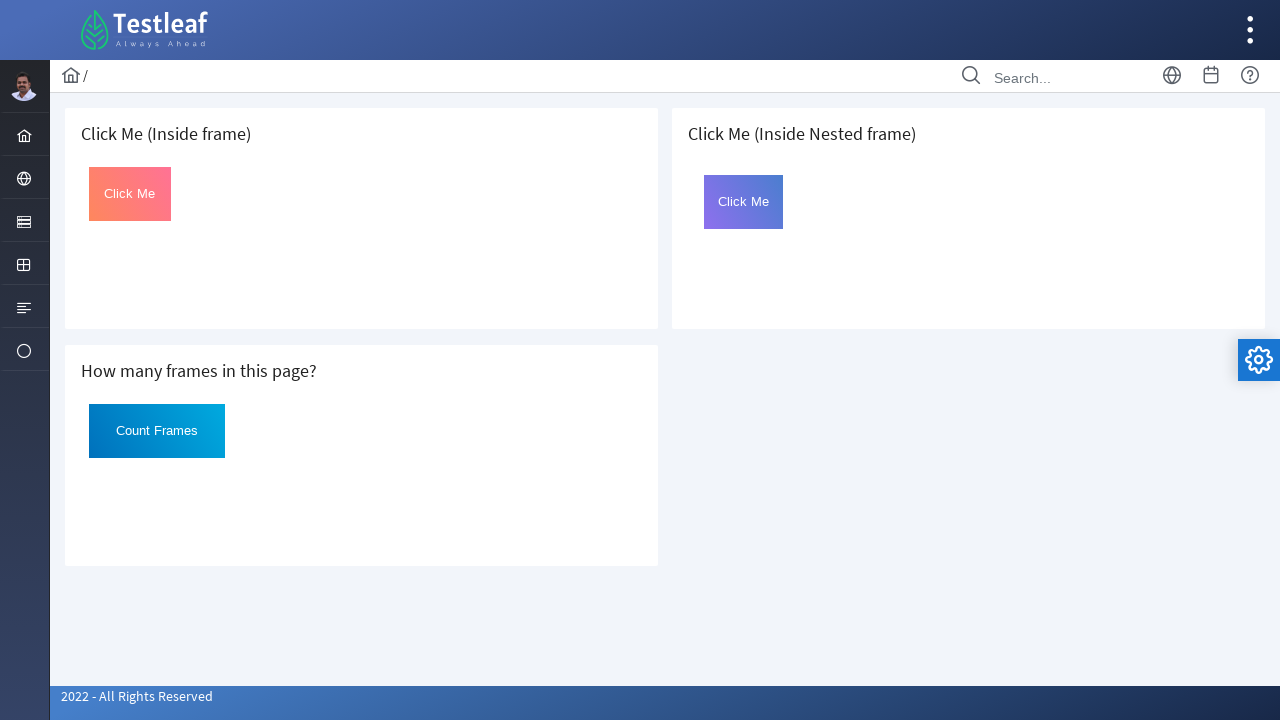

Switched to first iframe and clicked the button at (130, 194) on iframe >> nth=0 >> internal:control=enter-frame >> #Click
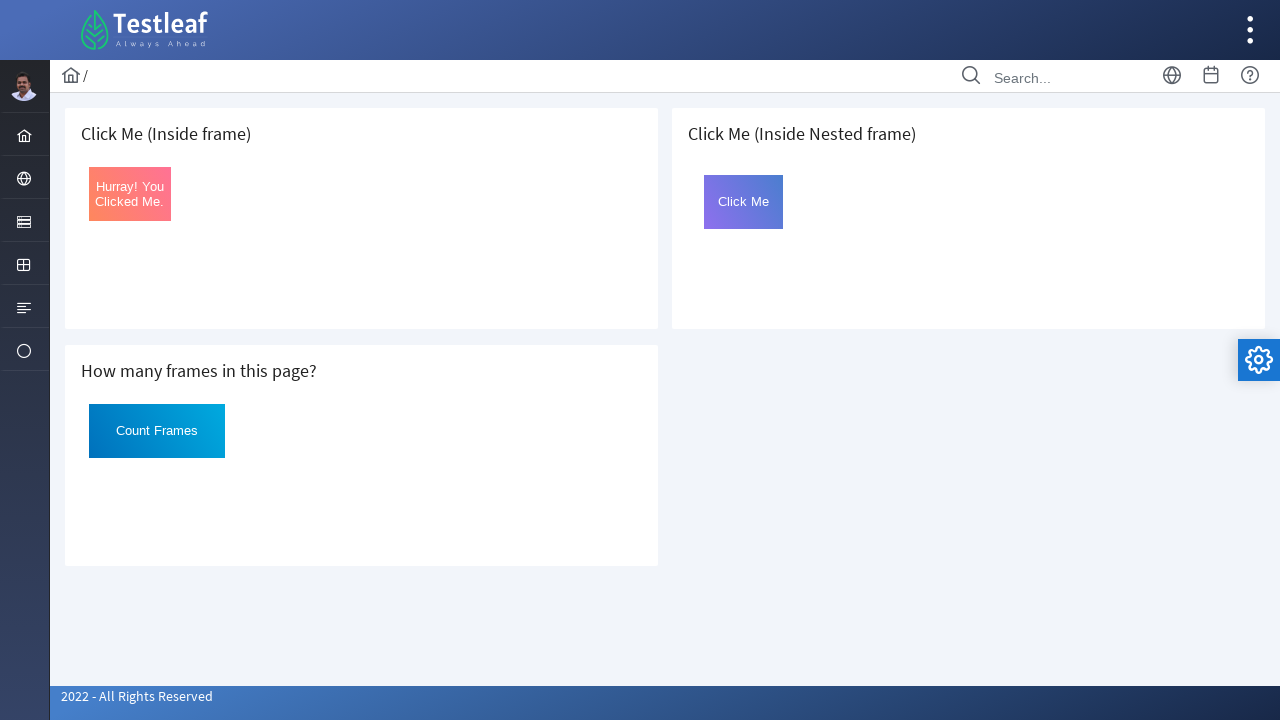

Retrieved text from clicked button: 'Hurray! You Clicked Me.'
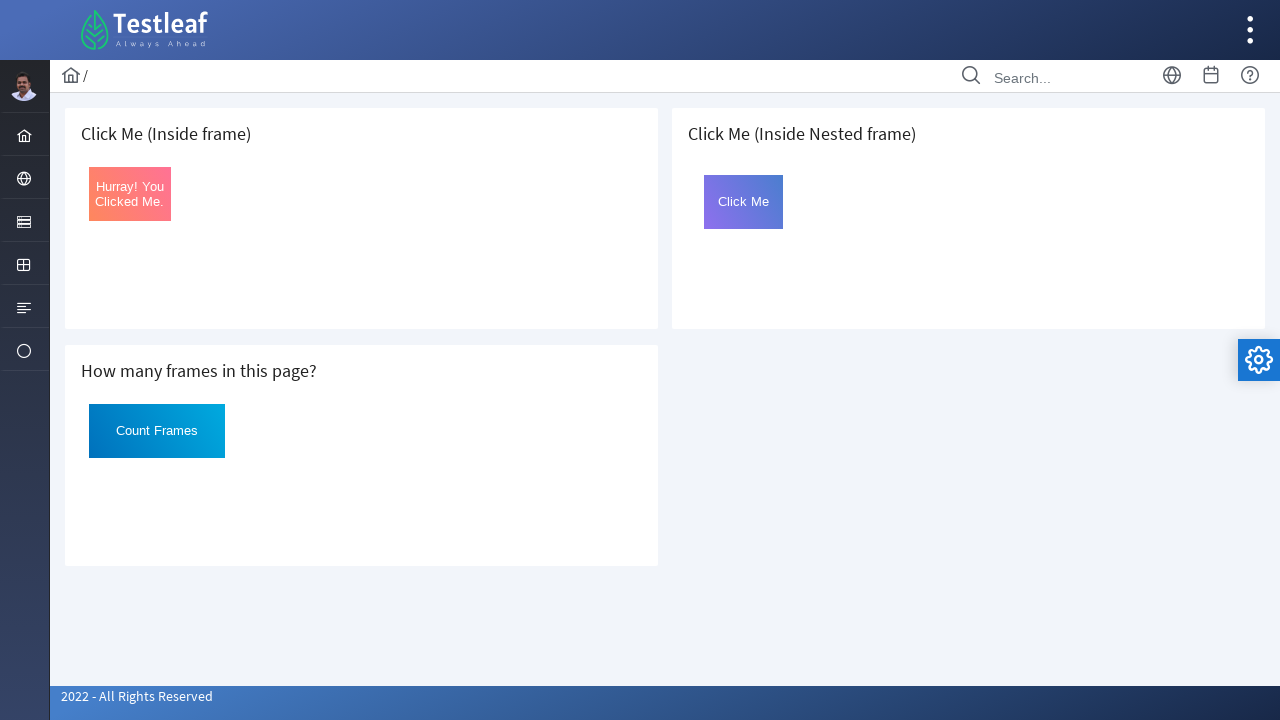

Switched to third iframe
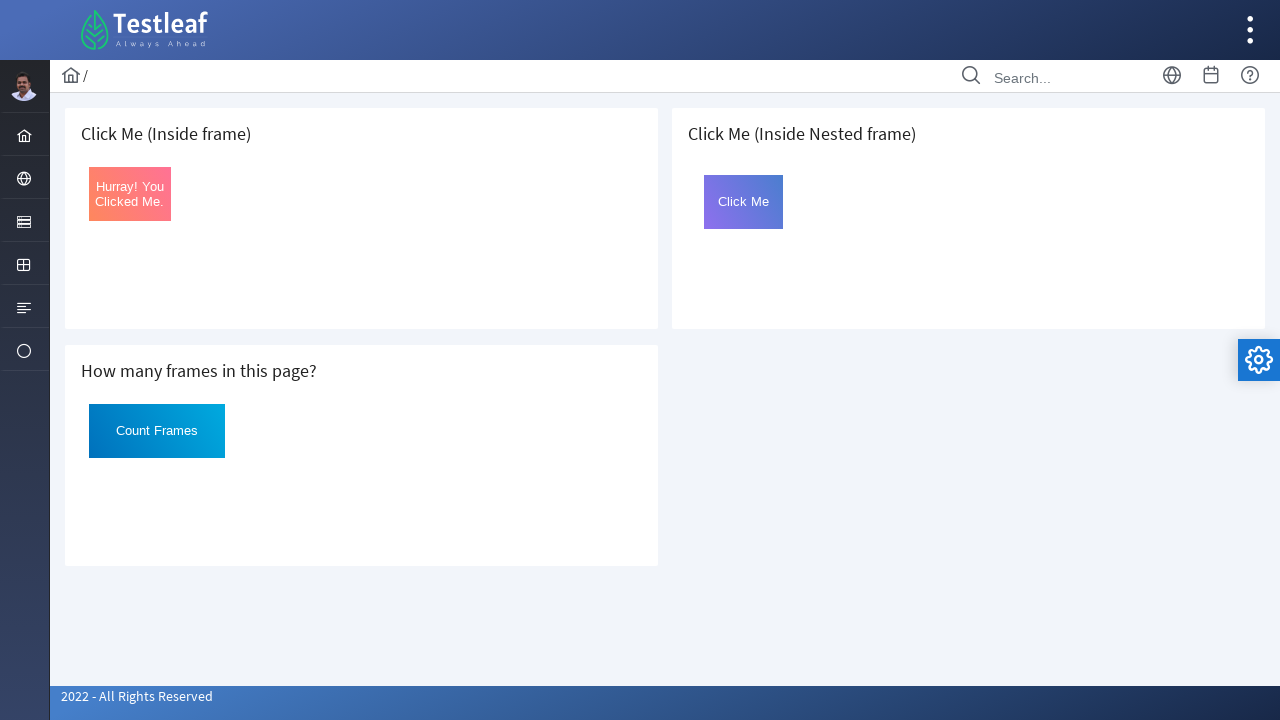

Located nested frame with name 'frame2' inside third iframe
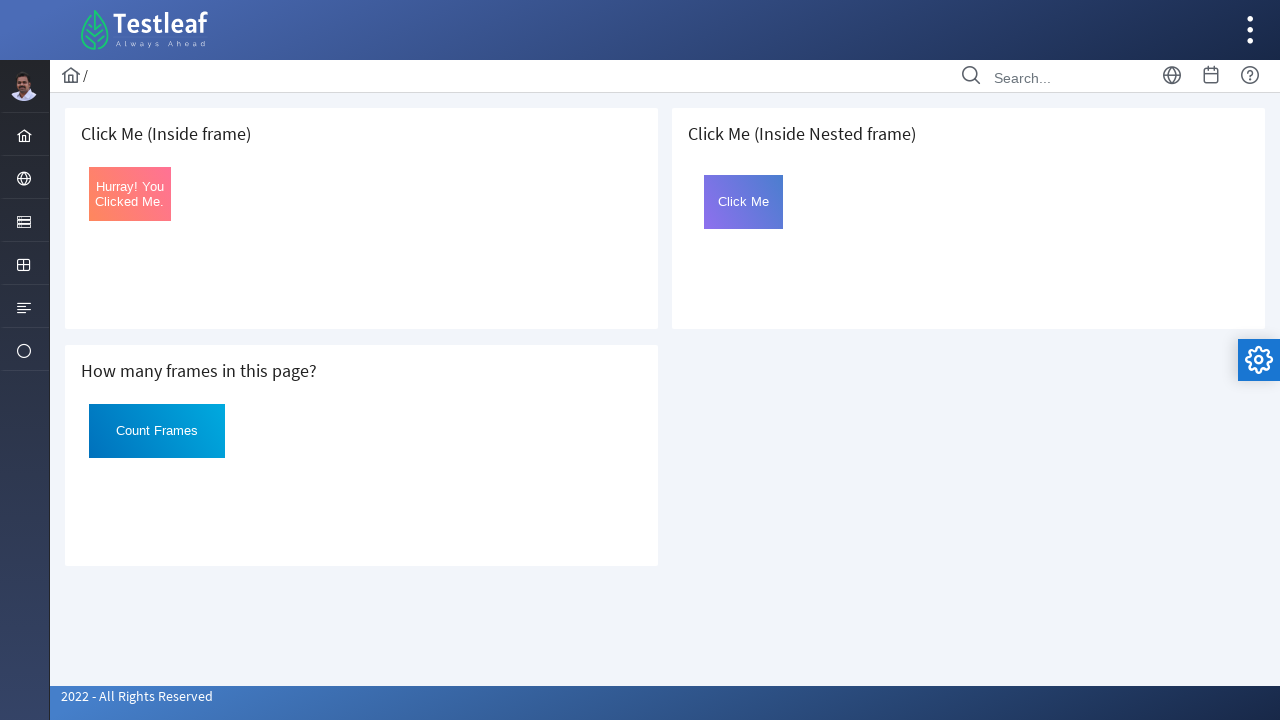

Clicked button in nested frame at (744, 202) on iframe >> nth=2 >> internal:control=enter-frame >> iframe[name='frame2'] >> inte
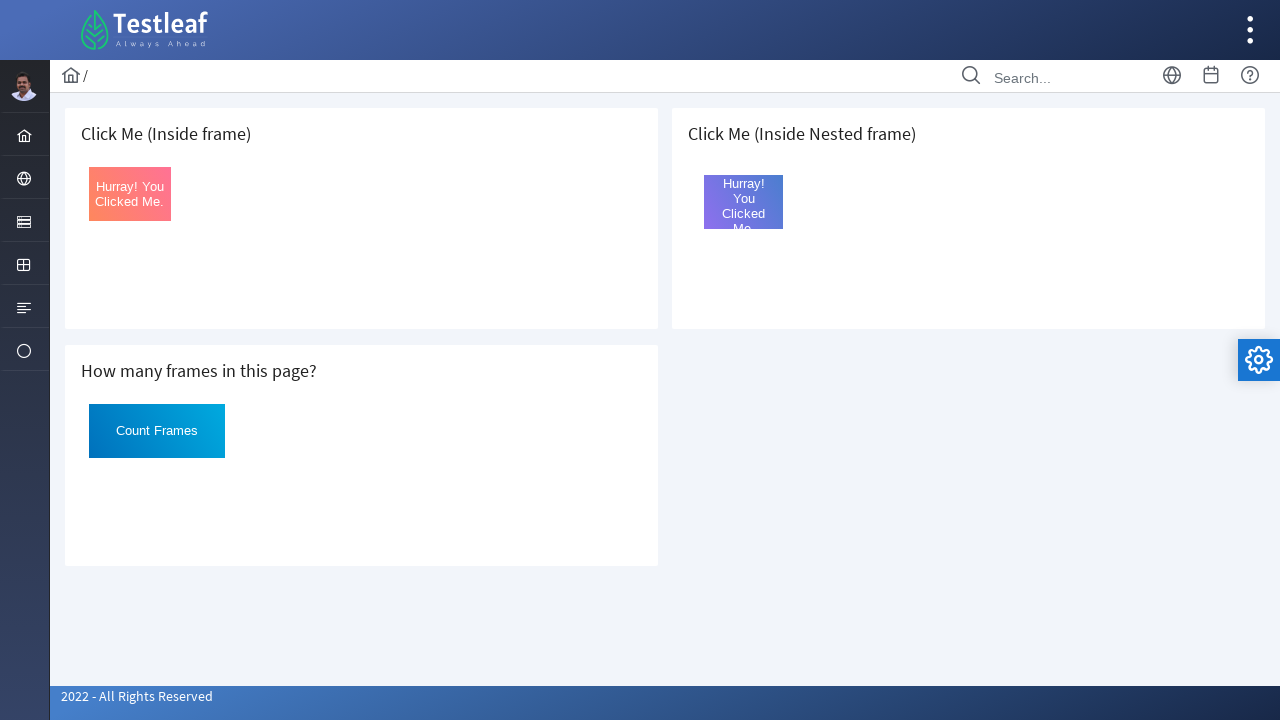

Counted total number of iframes on page: 3
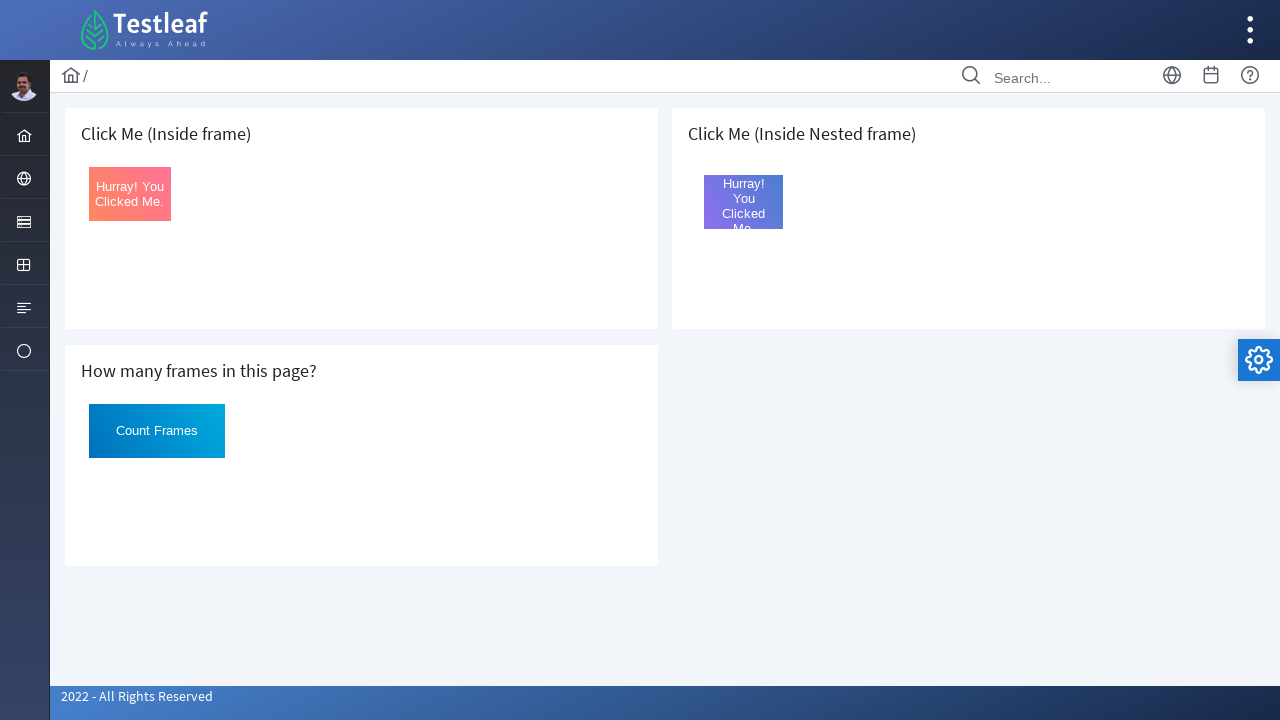

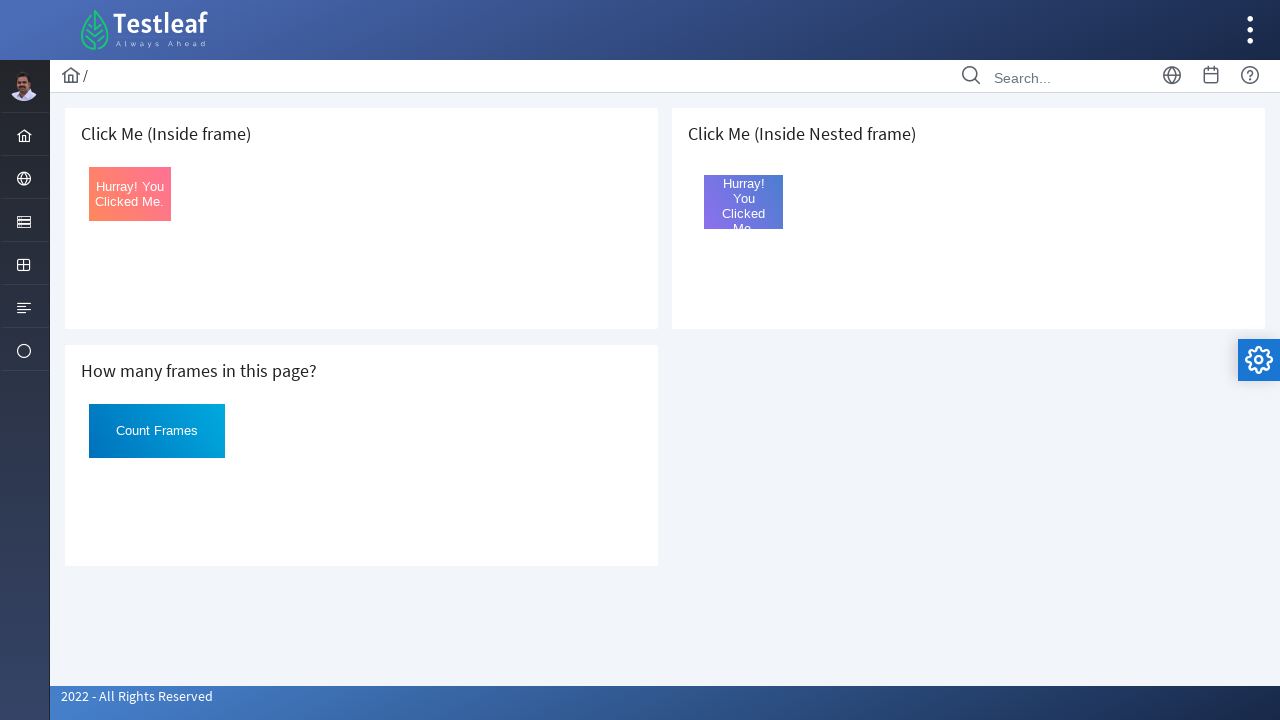